Tests that the login page has email and password input fields with correct types

Starting URL: https://vue-demo.daniel-avellaneda.com

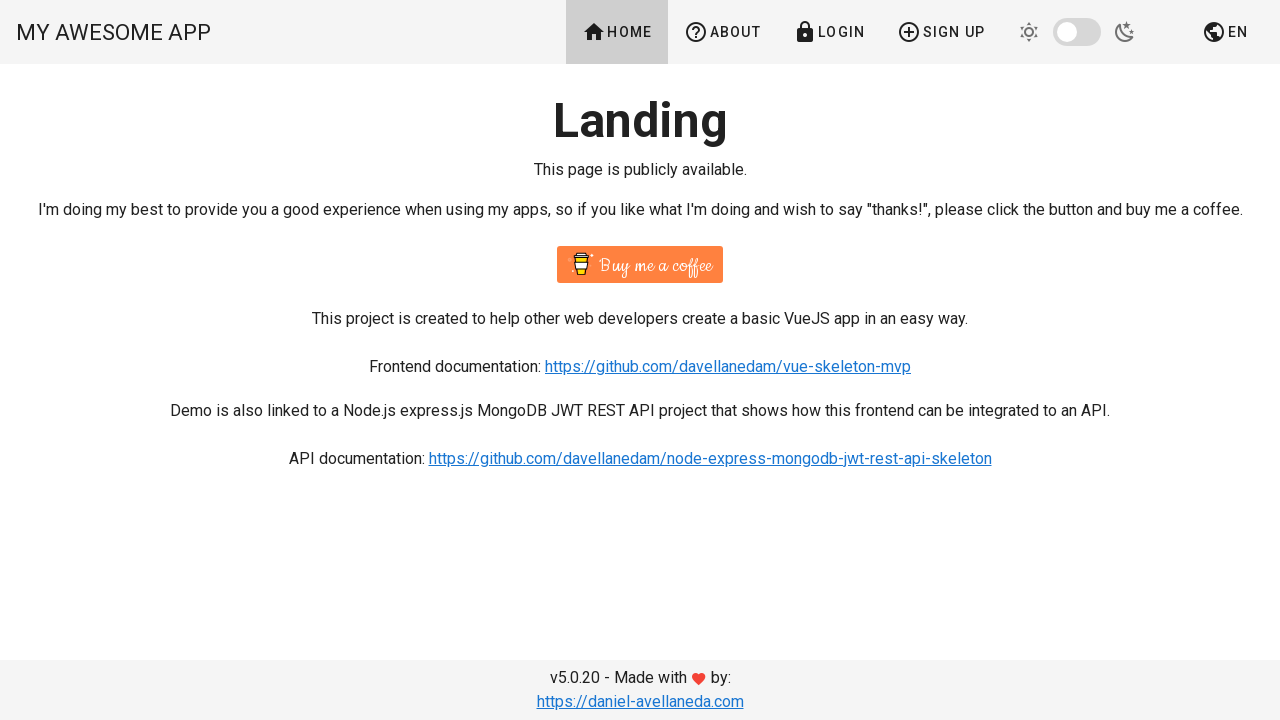

Clicked Login button to navigate to login page at (829, 32) on text=Login
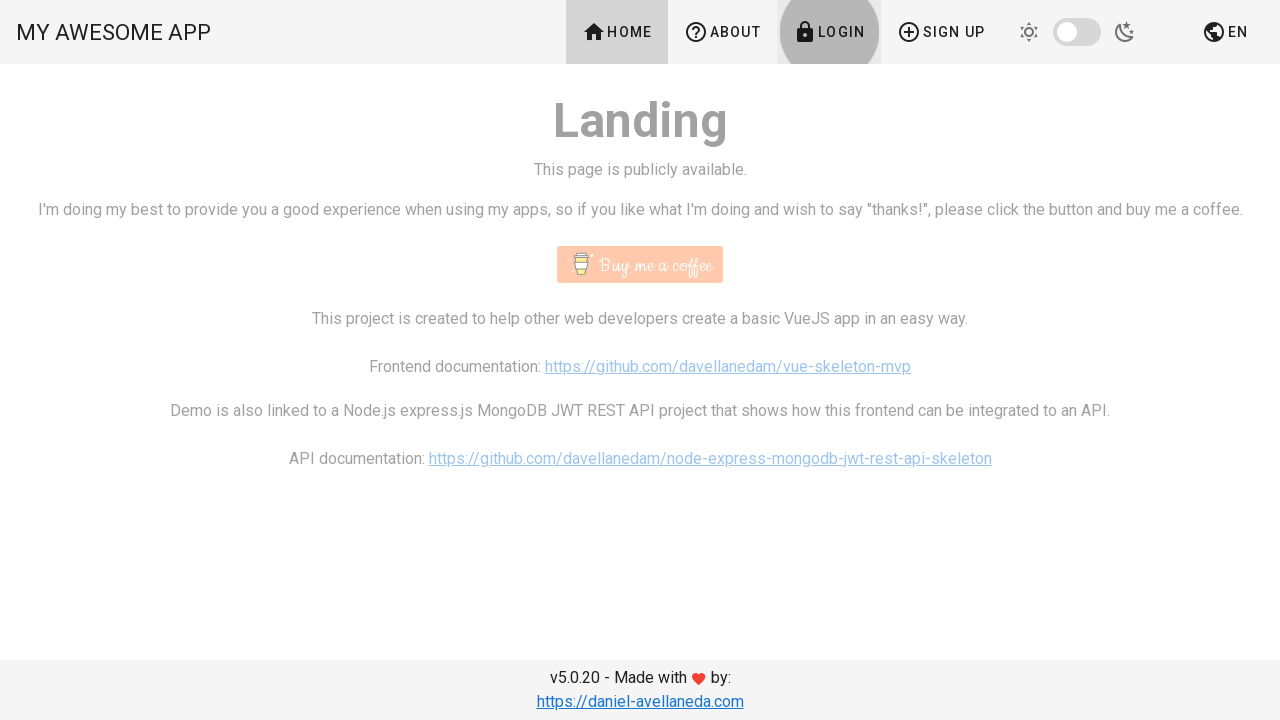

Email input field (#email) loaded on login page
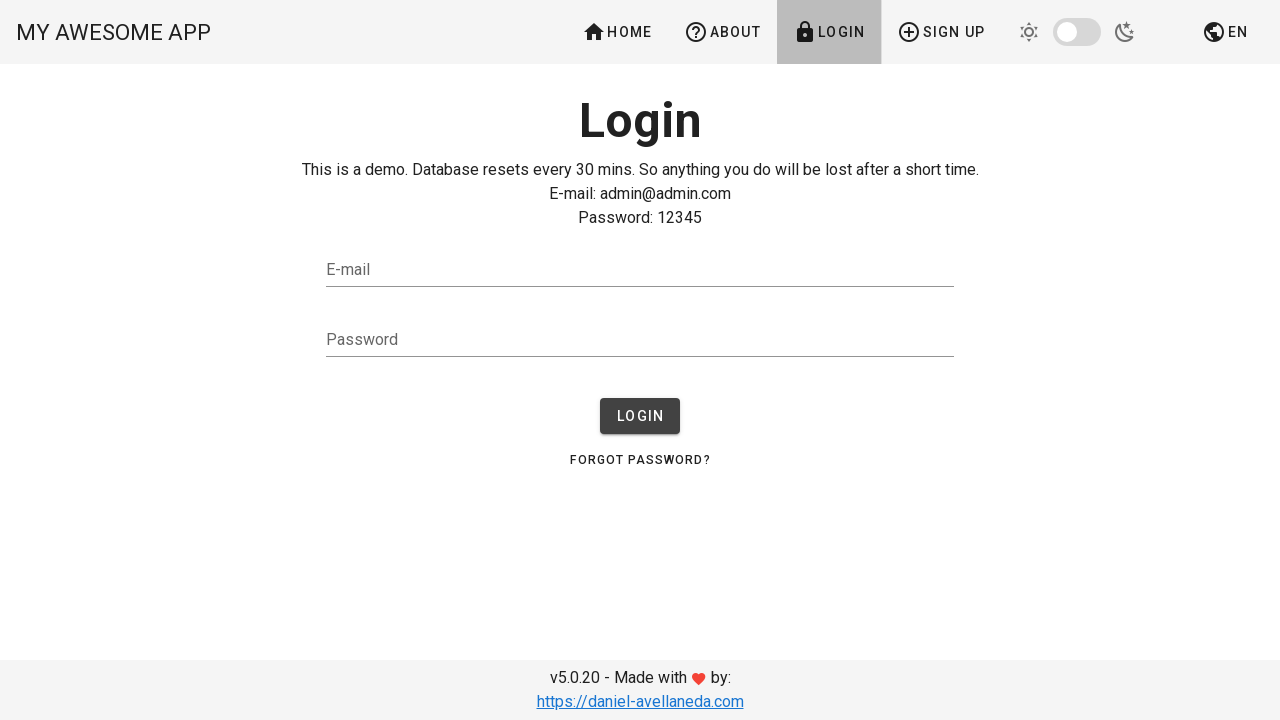

Password input field (#password) loaded on login page
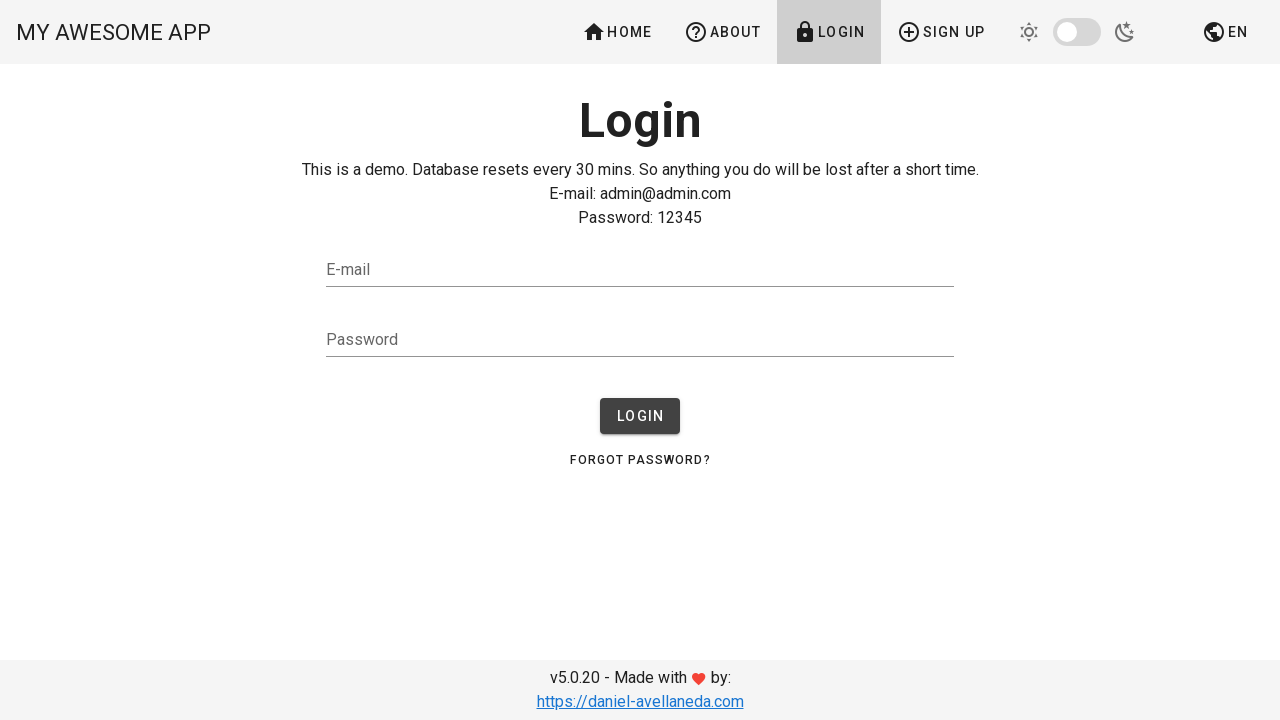

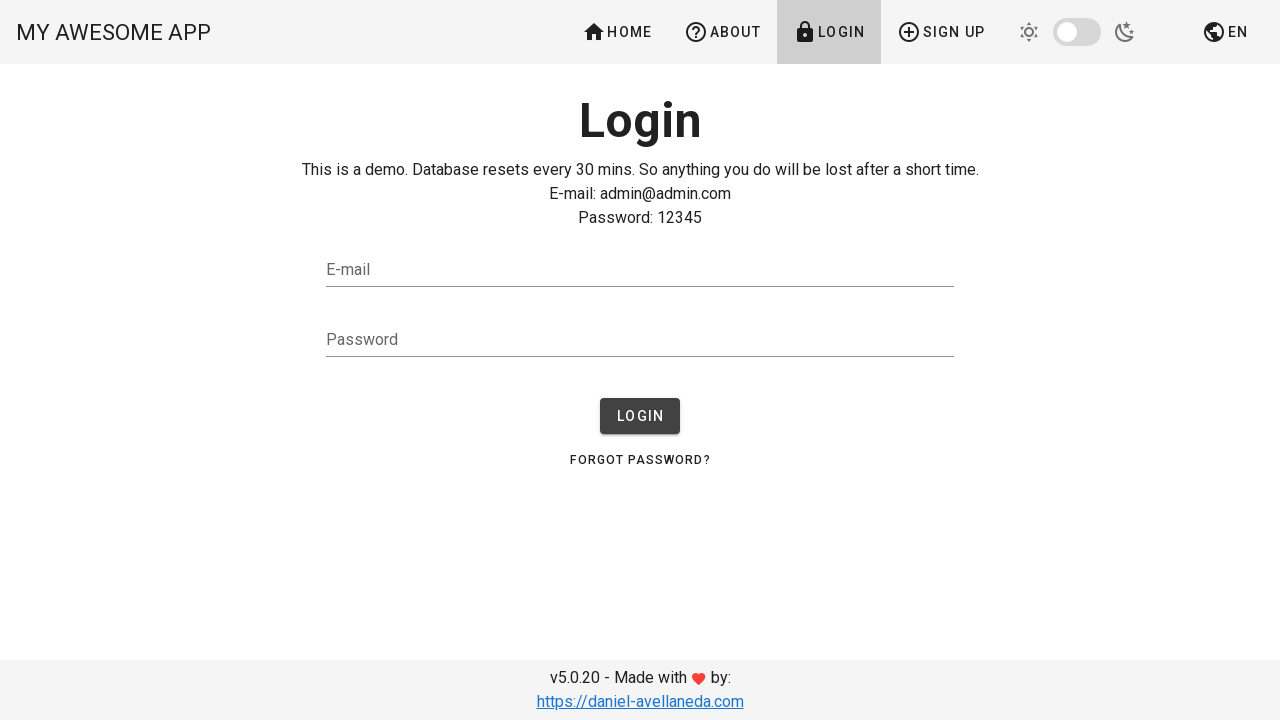